Tests an e-commerce vegetable shopping flow by adding specific items (Cucumber, Broccoli, Beetroot) to cart, proceeding to checkout, and applying a promo code

Starting URL: https://rahulshettyacademy.com/seleniumPractise/

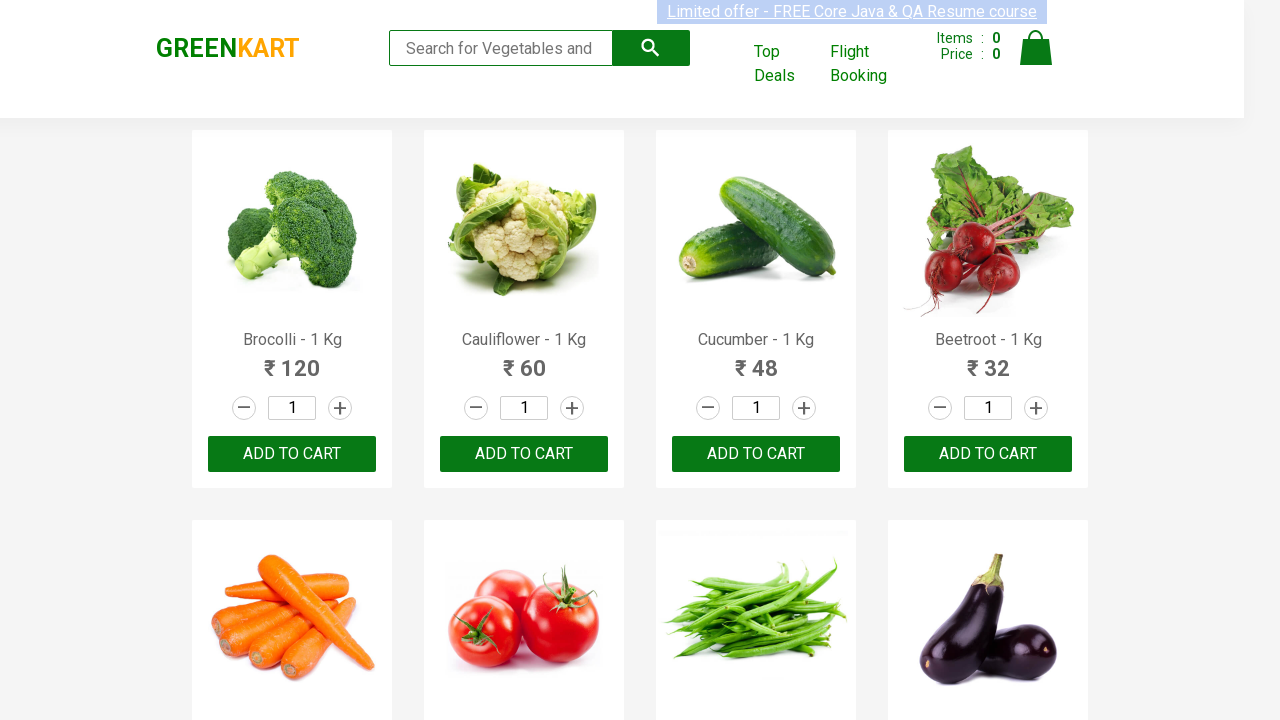

Waited for products to load on the vegetable shopping page
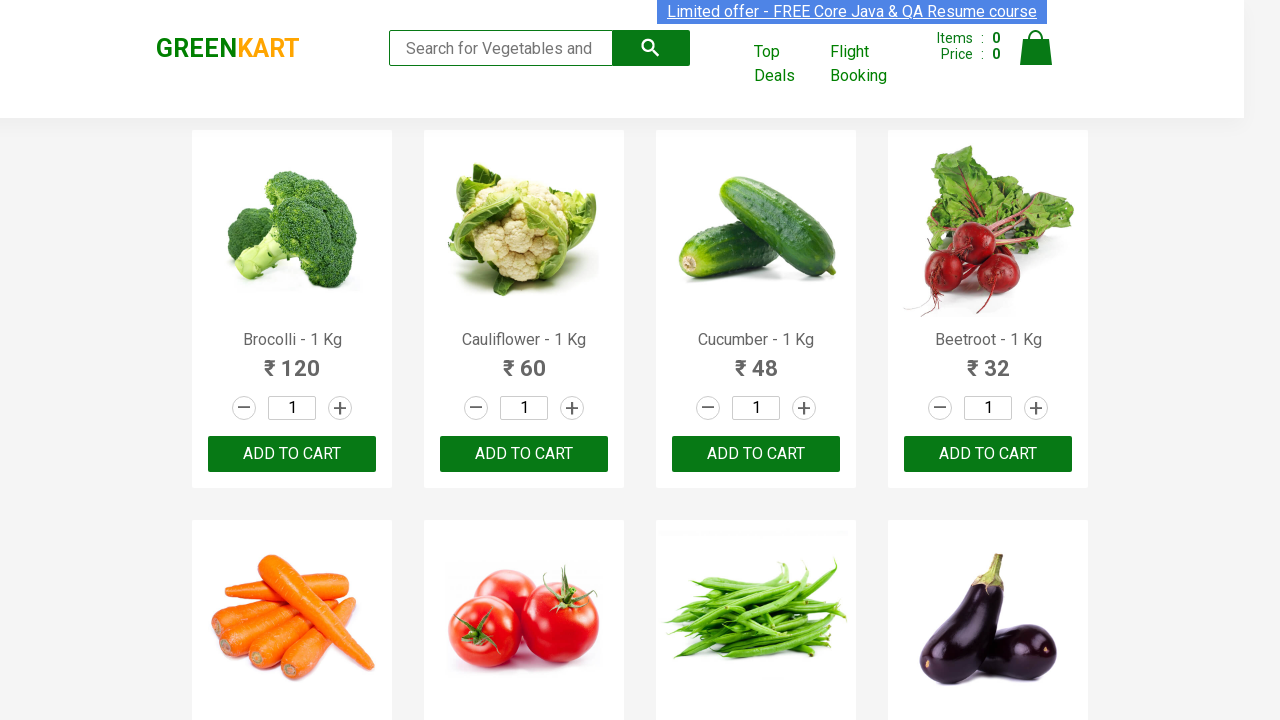

Retrieved all product elements from the page
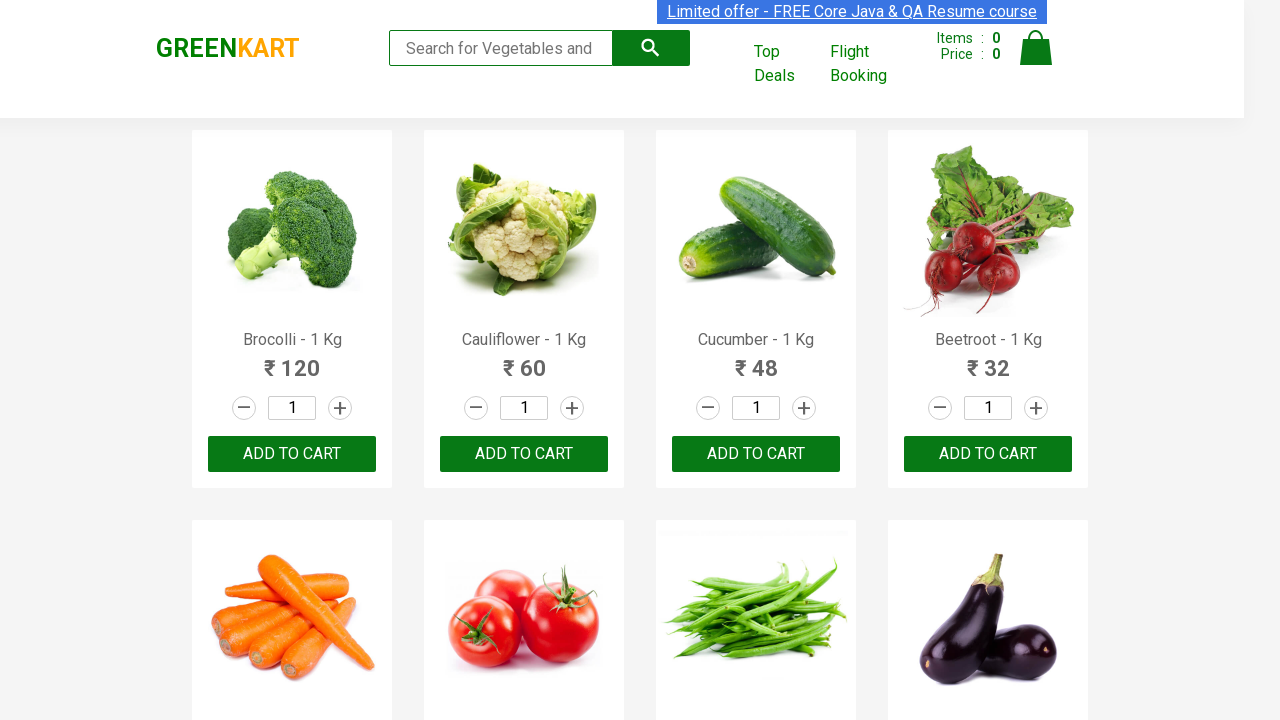

Retrieved all 'Add to cart' buttons
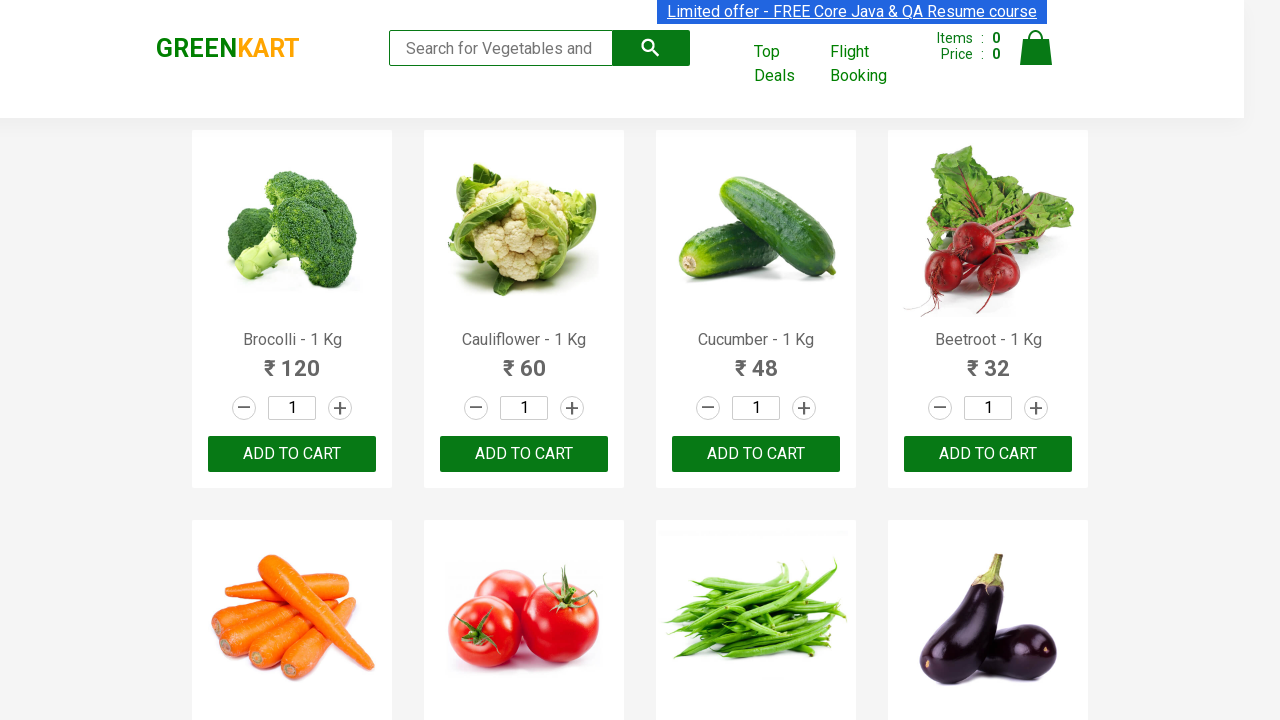

Added Brocolli to cart at (292, 454) on xpath=//div[@class='product-action']/button >> nth=0
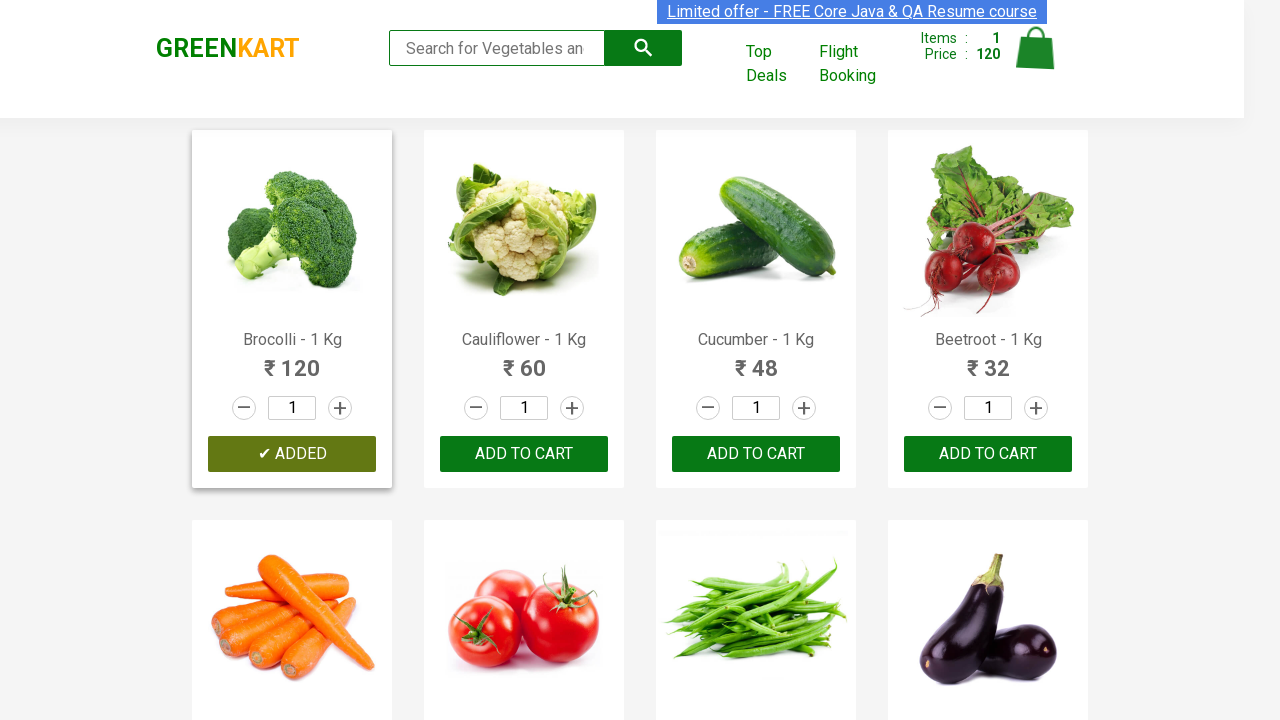

Added Cucumber to cart at (756, 454) on xpath=//div[@class='product-action']/button >> nth=2
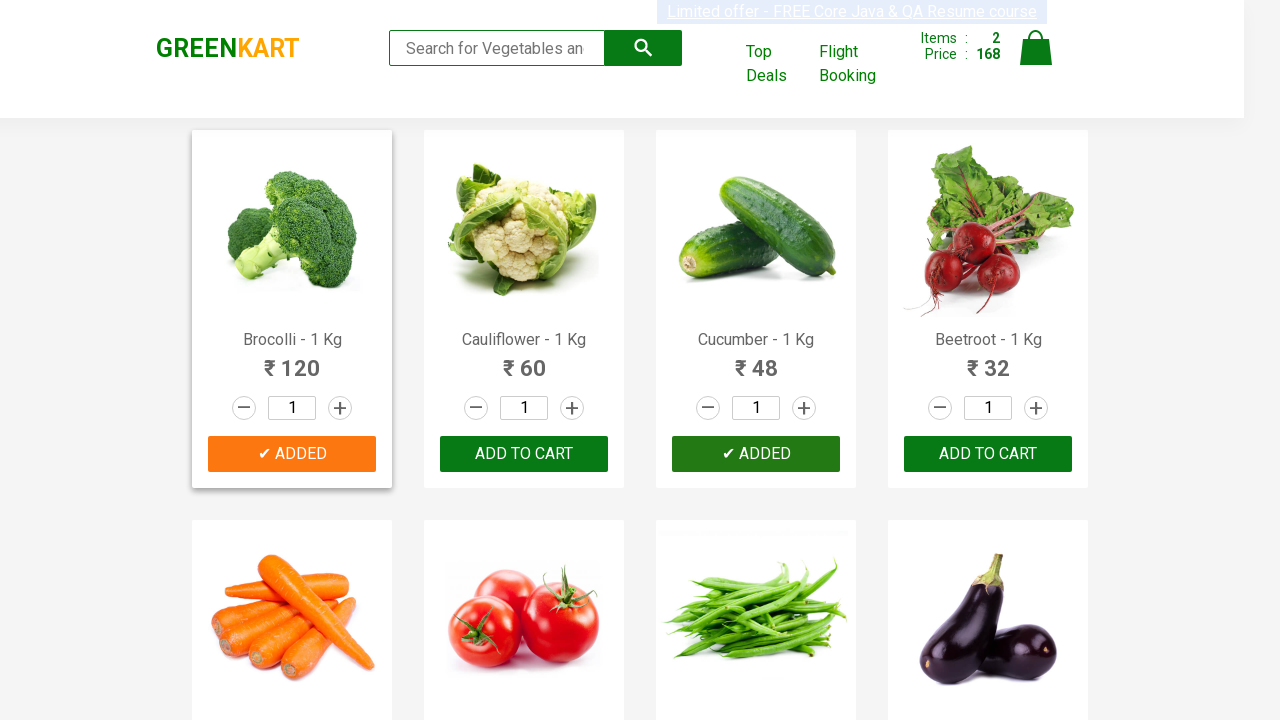

Added Beetroot to cart at (988, 454) on xpath=//div[@class='product-action']/button >> nth=3
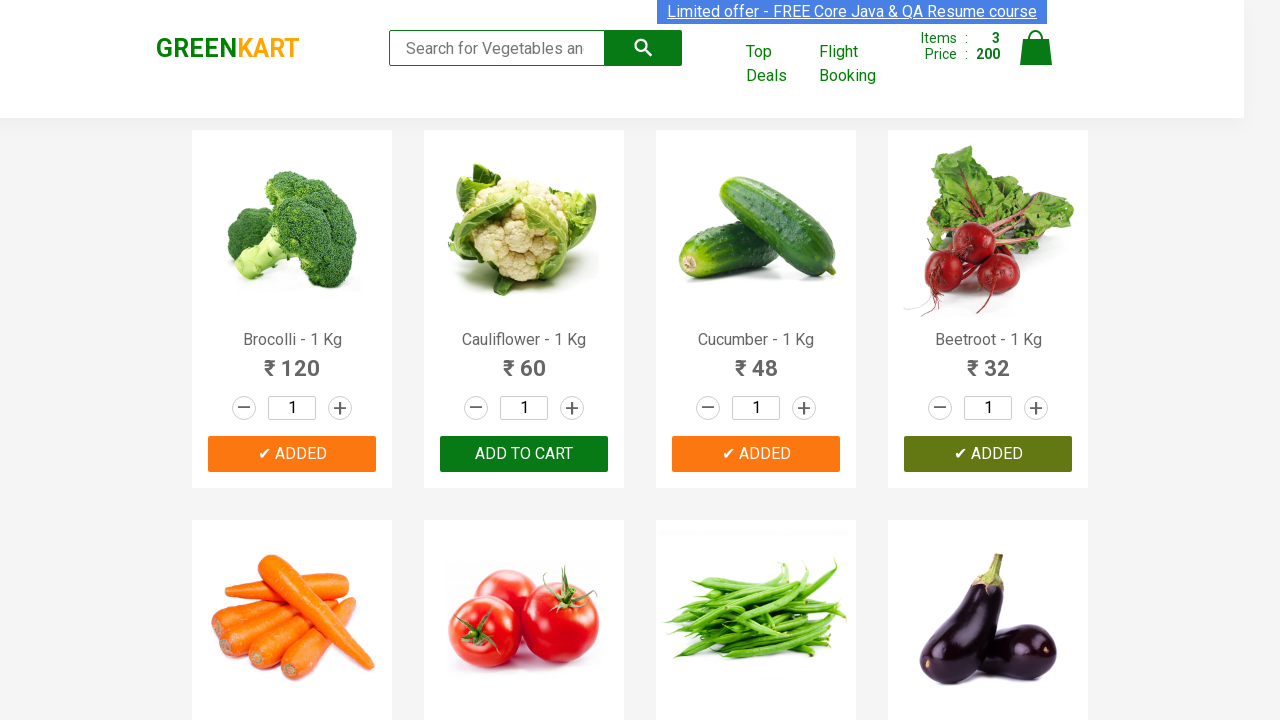

Clicked on cart icon to view shopping cart at (1036, 48) on img[alt='Cart']
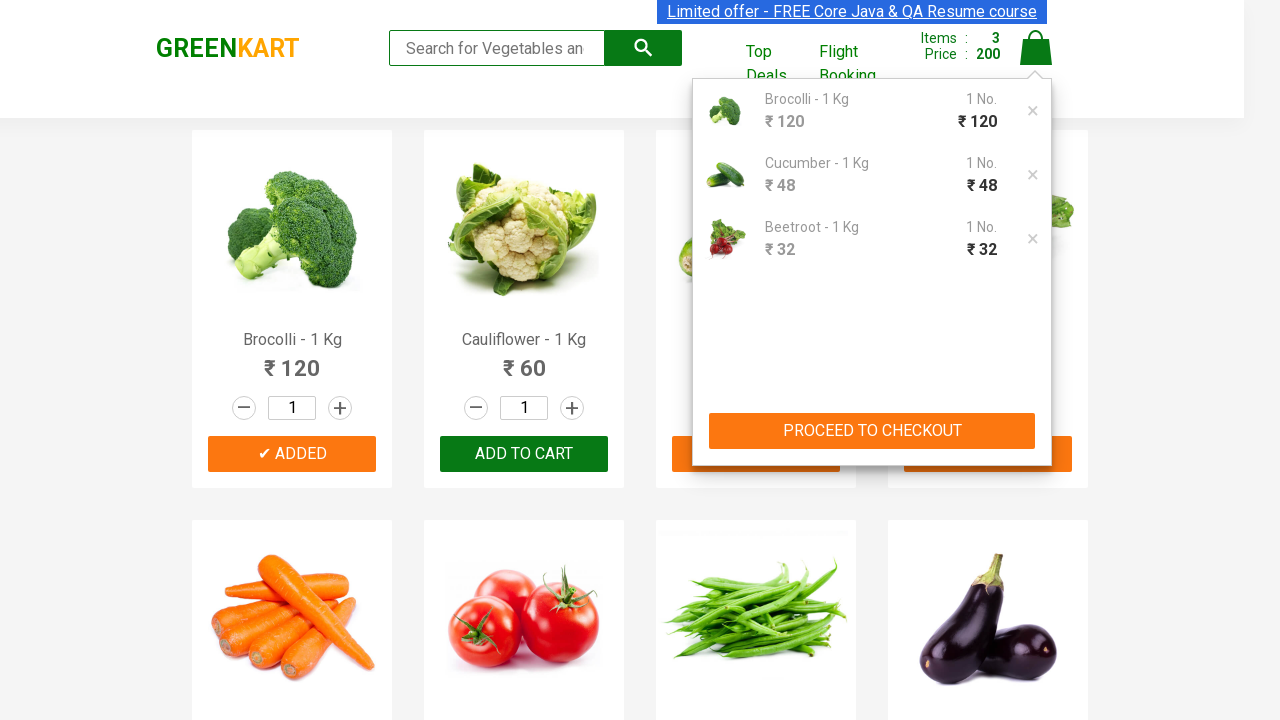

Clicked 'PROCEED TO CHECKOUT' button at (872, 431) on xpath=//button[contains(text(),'PROCEED TO CHECKOUT')]
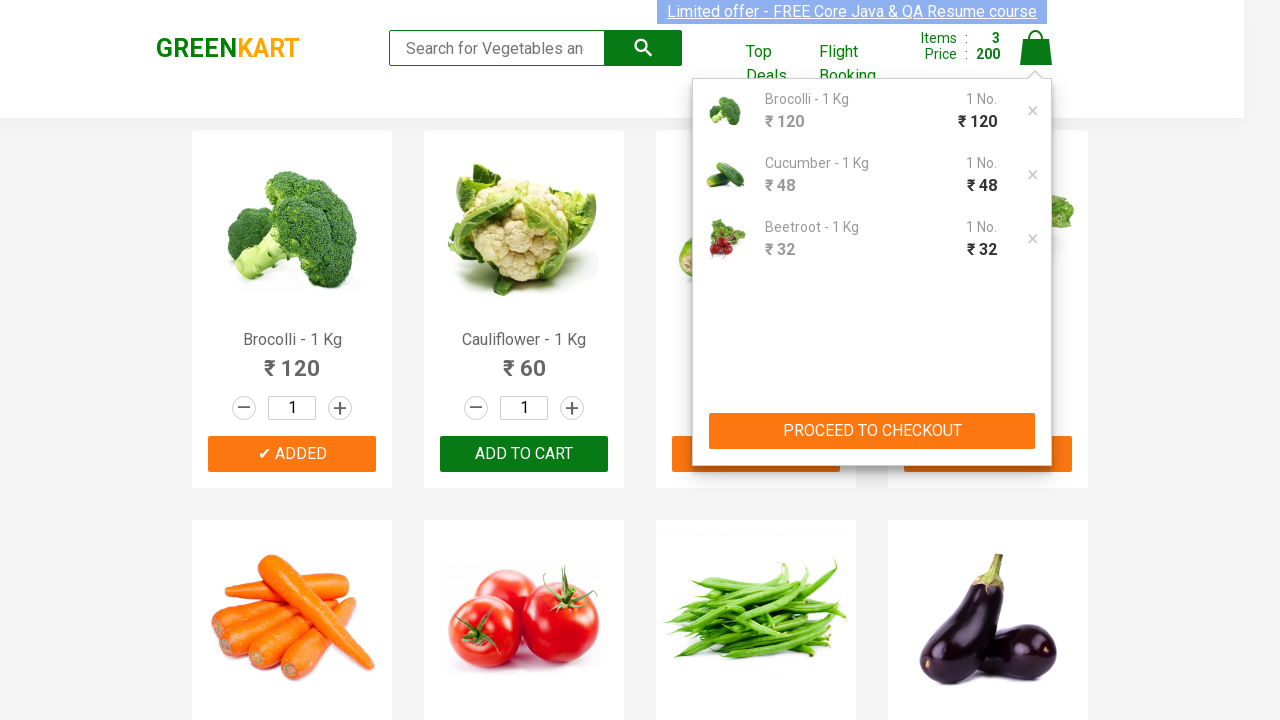

Waited for promo code input field to appear on checkout page
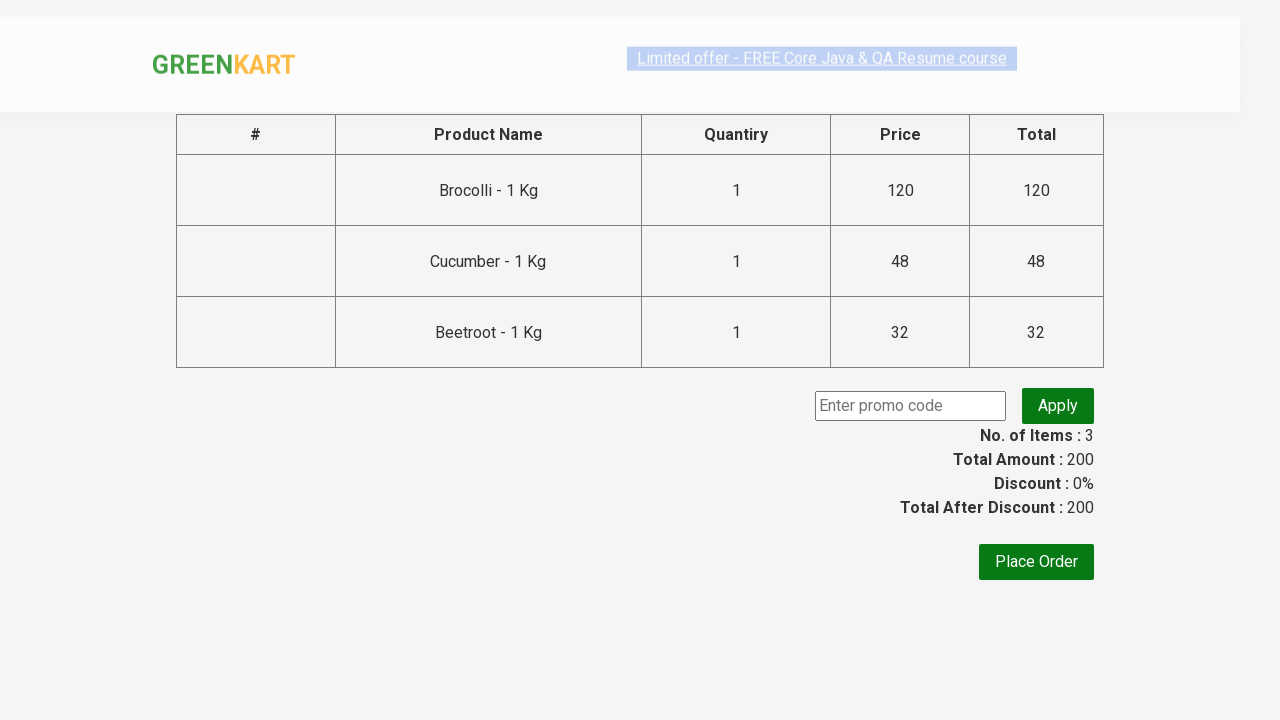

Filled promo code field with 'rahulshettyacademy' on input.promoCode
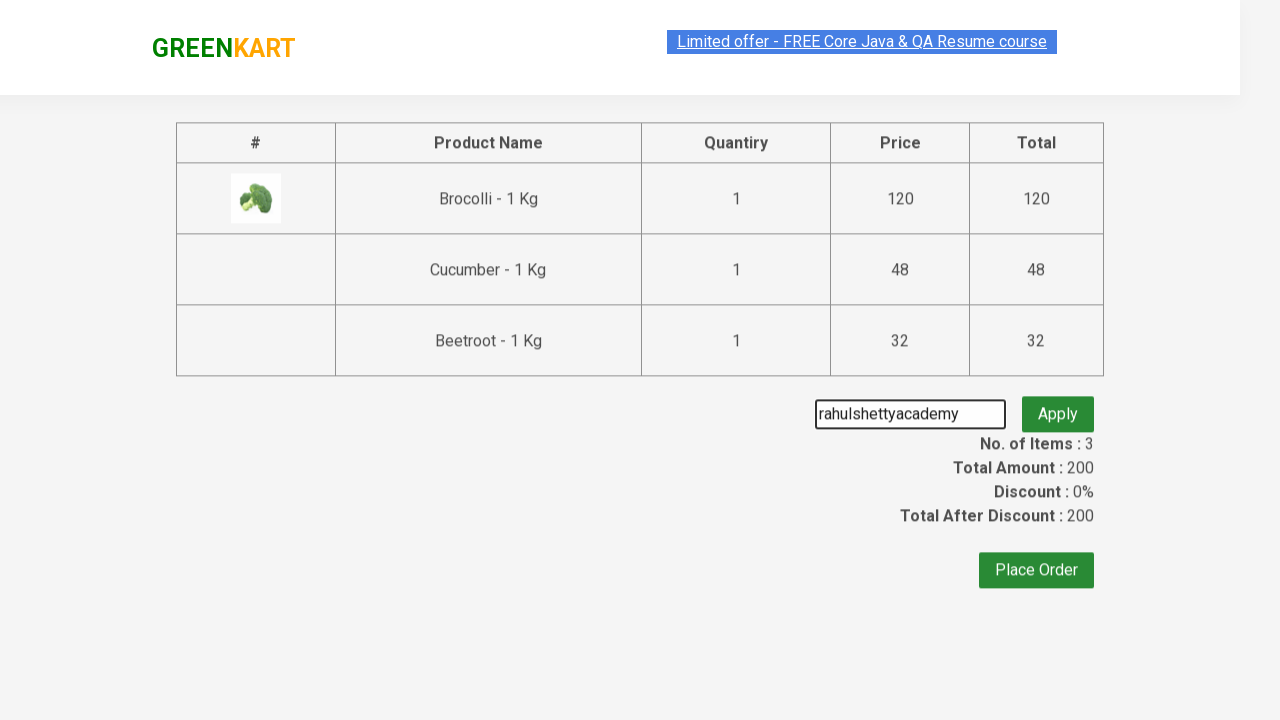

Clicked 'Apply' button to apply the promo code at (1058, 406) on button.promoBtn
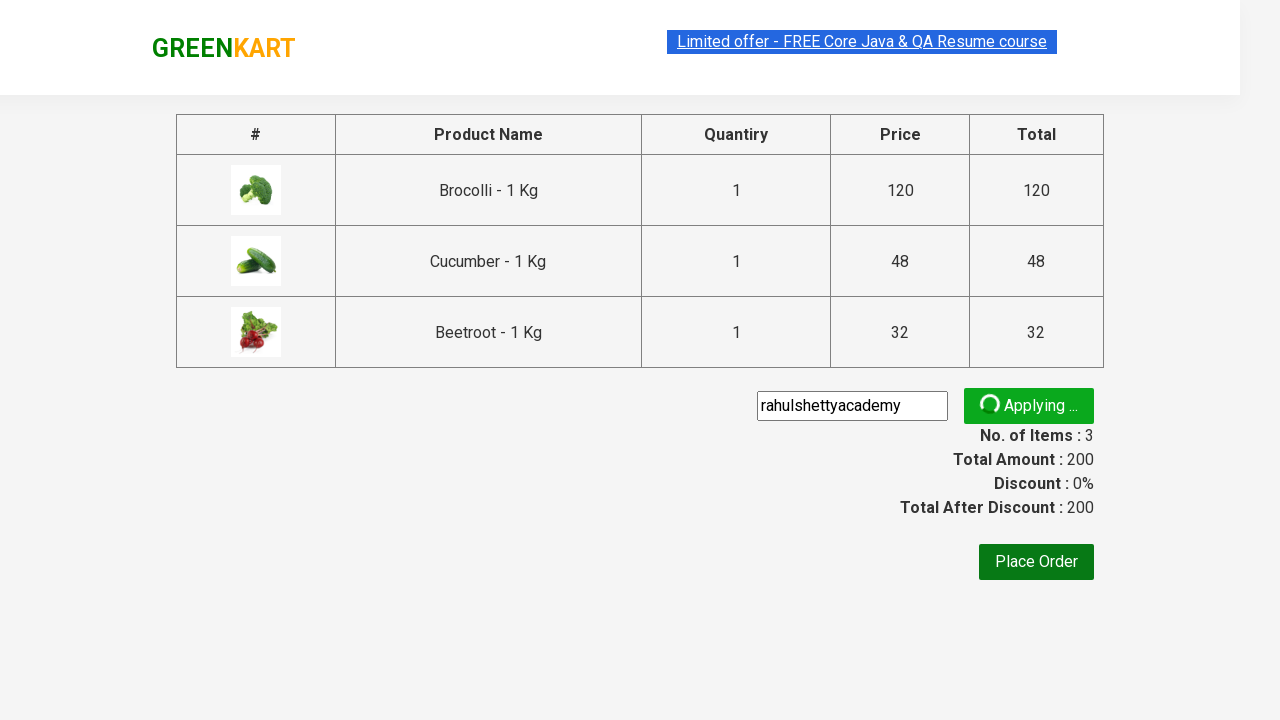

Promo code successfully applied and discount information displayed
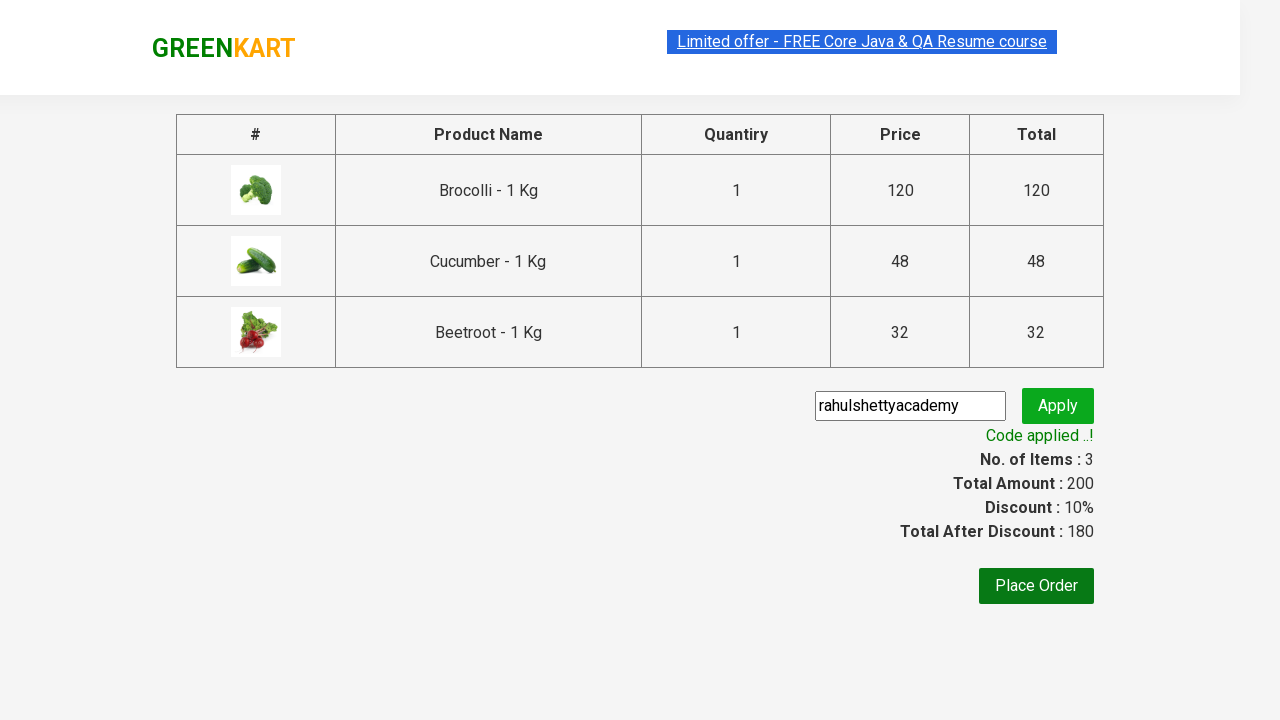

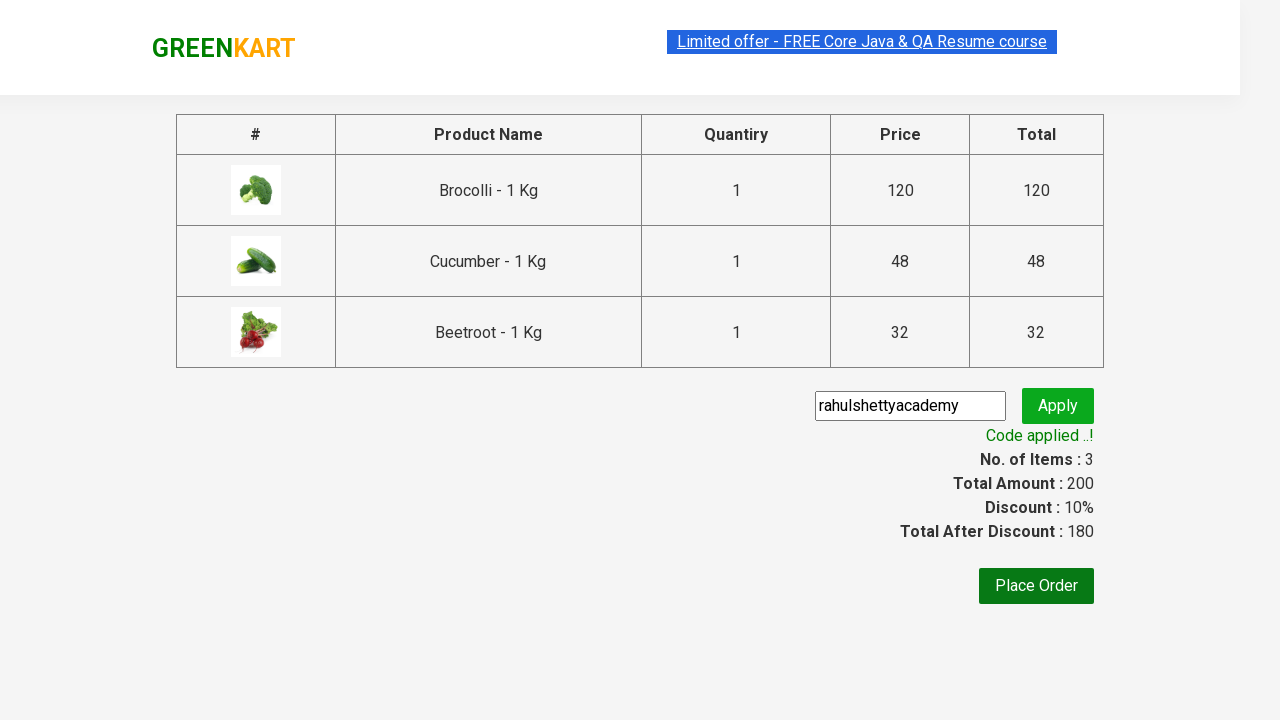